Tests clearing text from an input field by navigating to the edit page and clearing the content of a pre-filled text field.

Starting URL: https://letcode.in/test

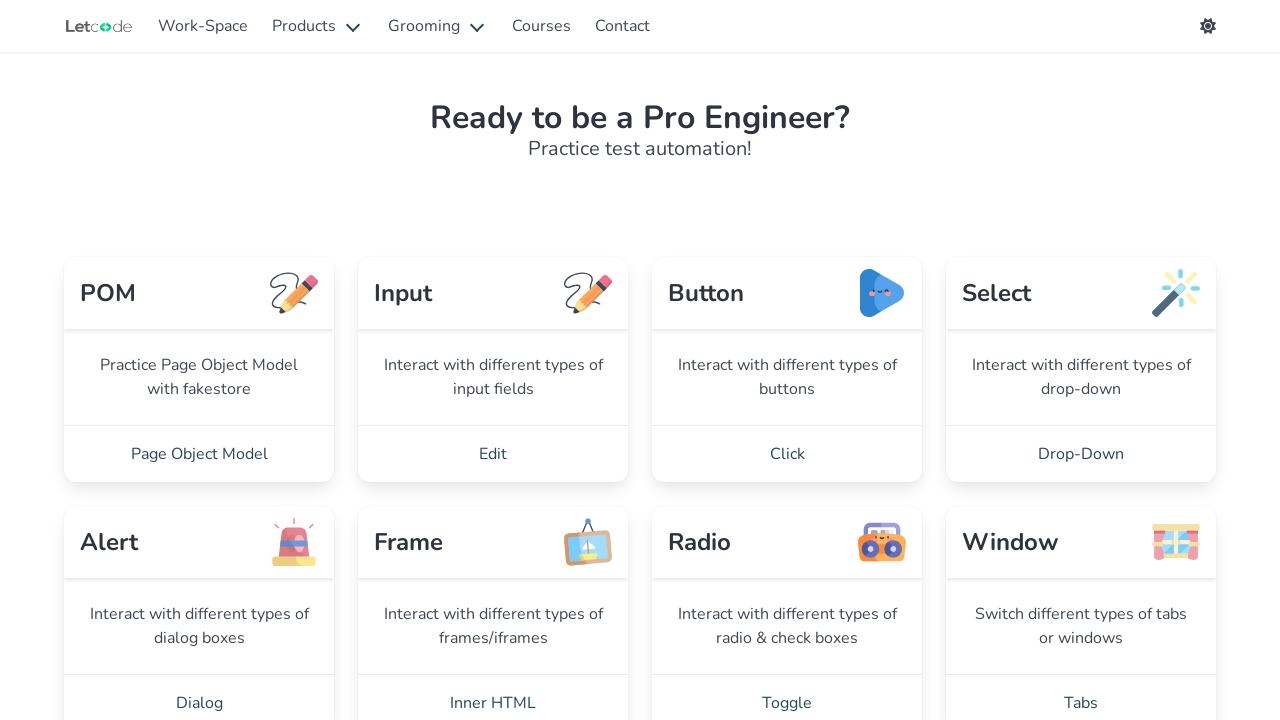

Clicked on Edit link to navigate to edit page at (493, 454) on xpath=//a[@href='/edit']
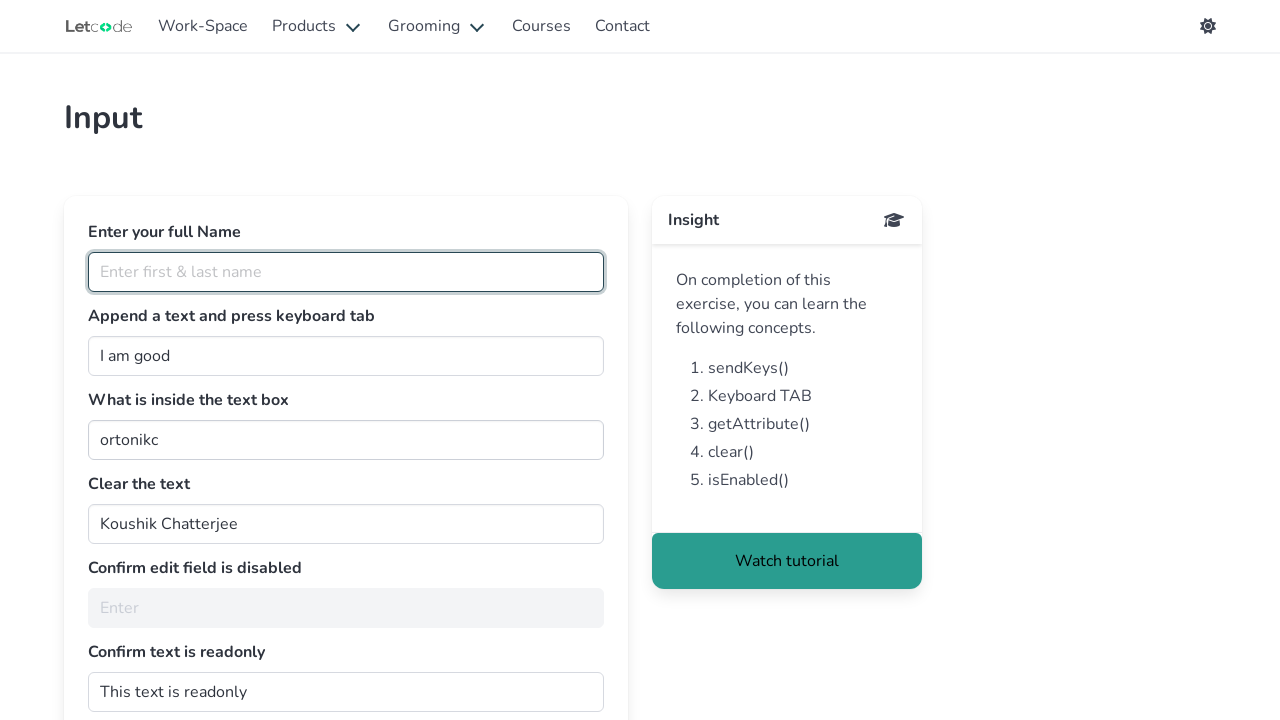

Edit page loaded and heading became visible
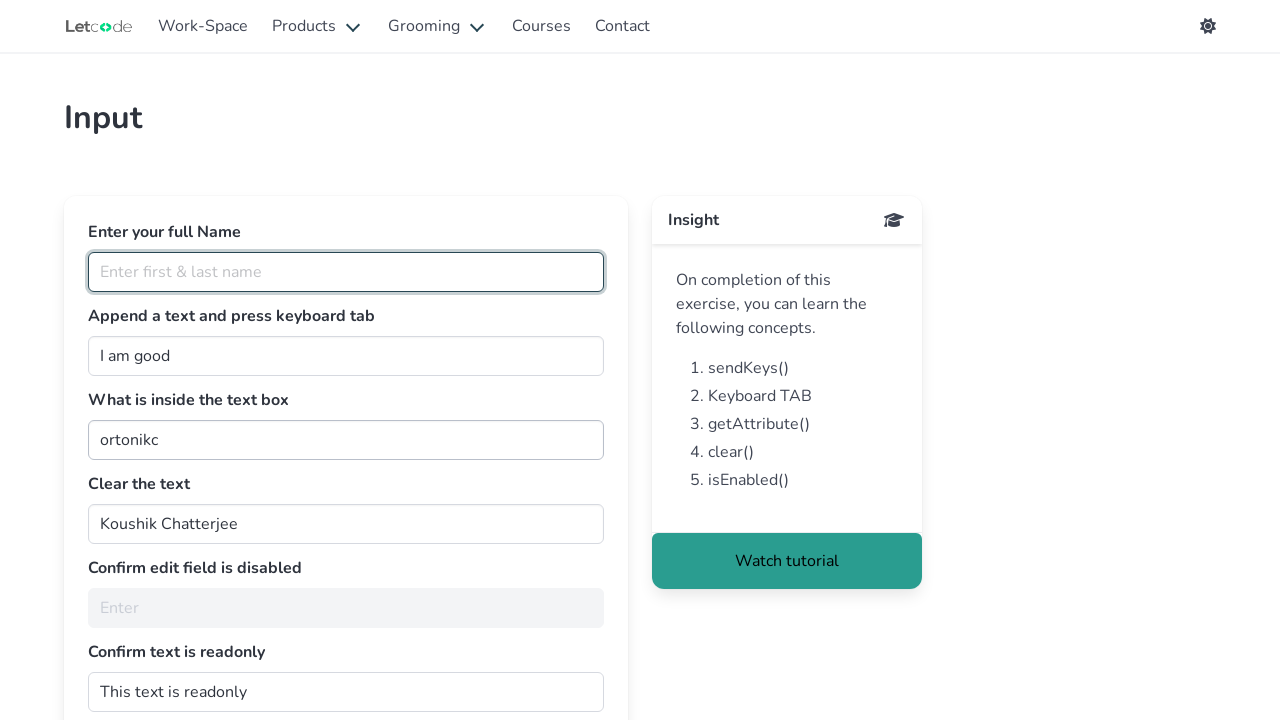

Cleared text from the input field on #clearMe
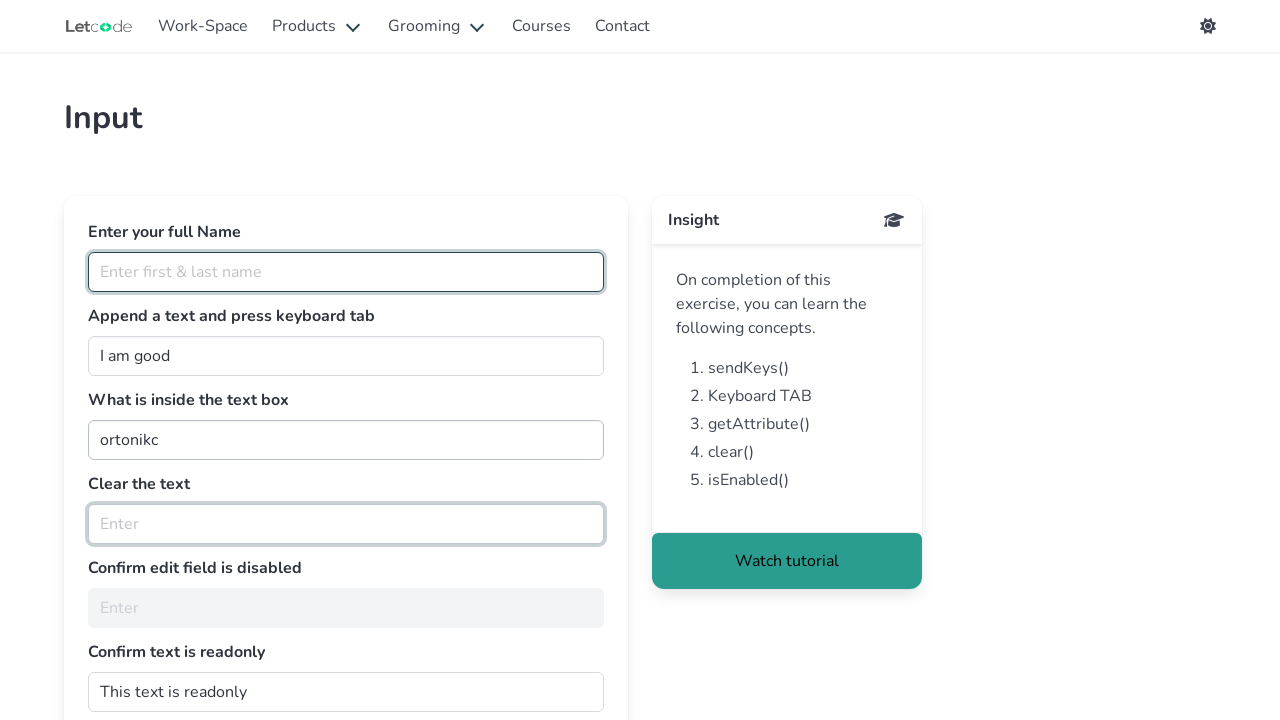

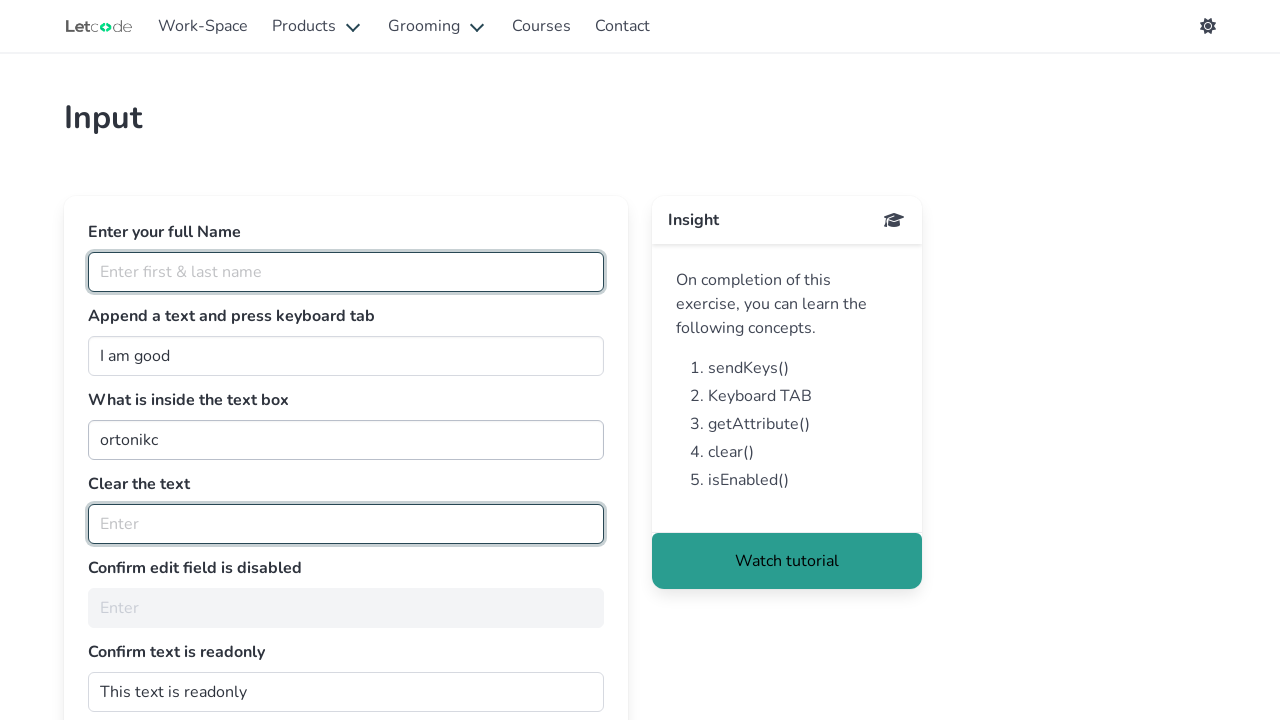